Tests browser window handling by clicking a button that opens a new window, switching to the child window, and then closing it while keeping the parent window.

Starting URL: https://demoqa.com/browser-windows

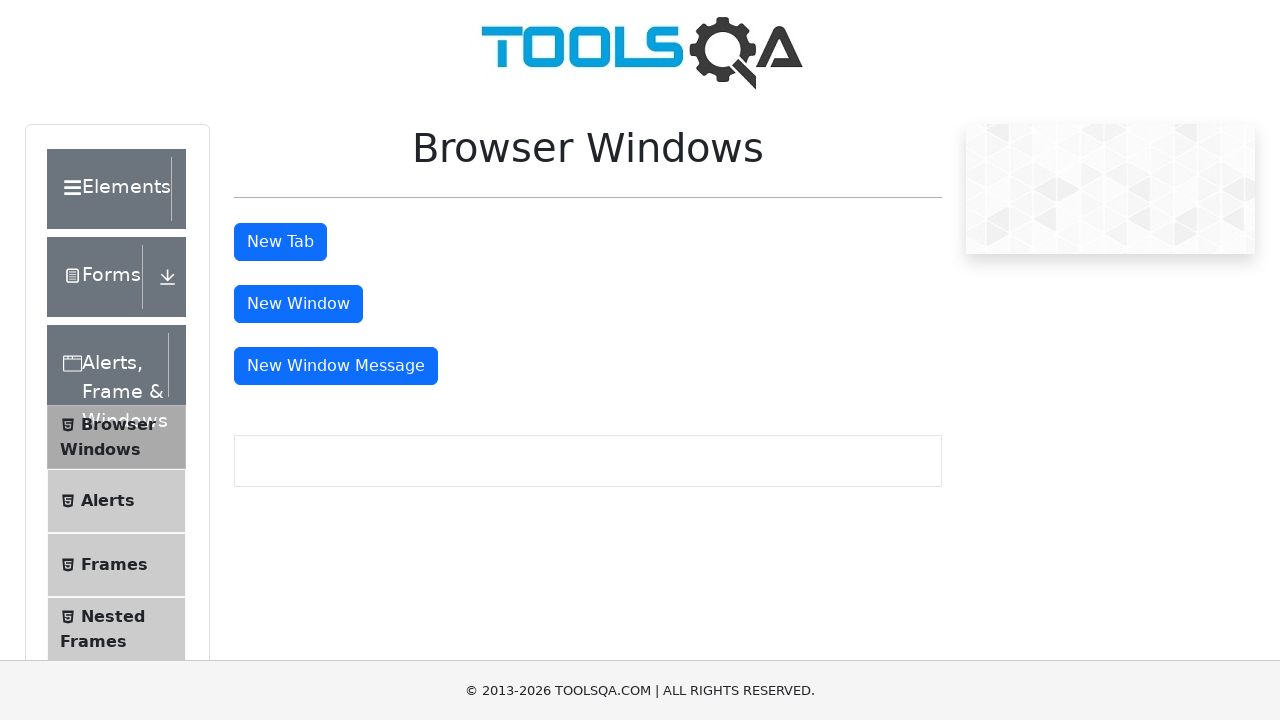

Clicked 'New Window' button to open child window at (298, 304) on #windowButton
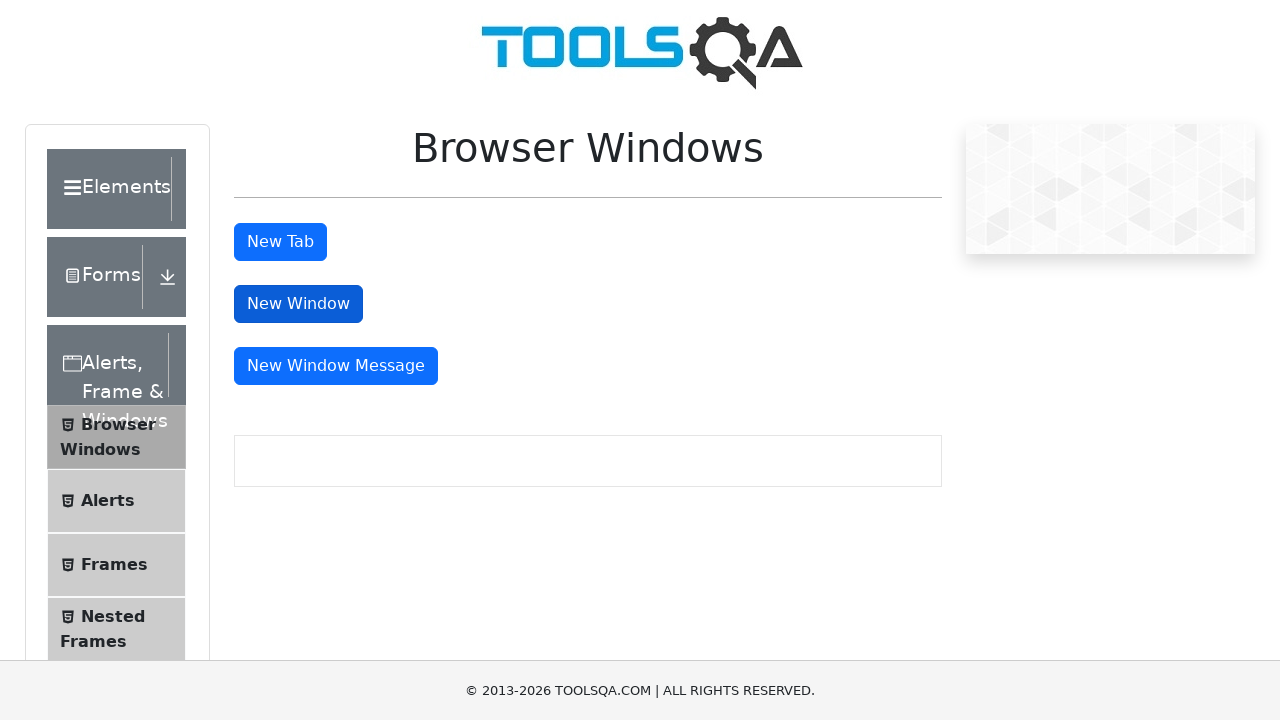

Obtained reference to child window
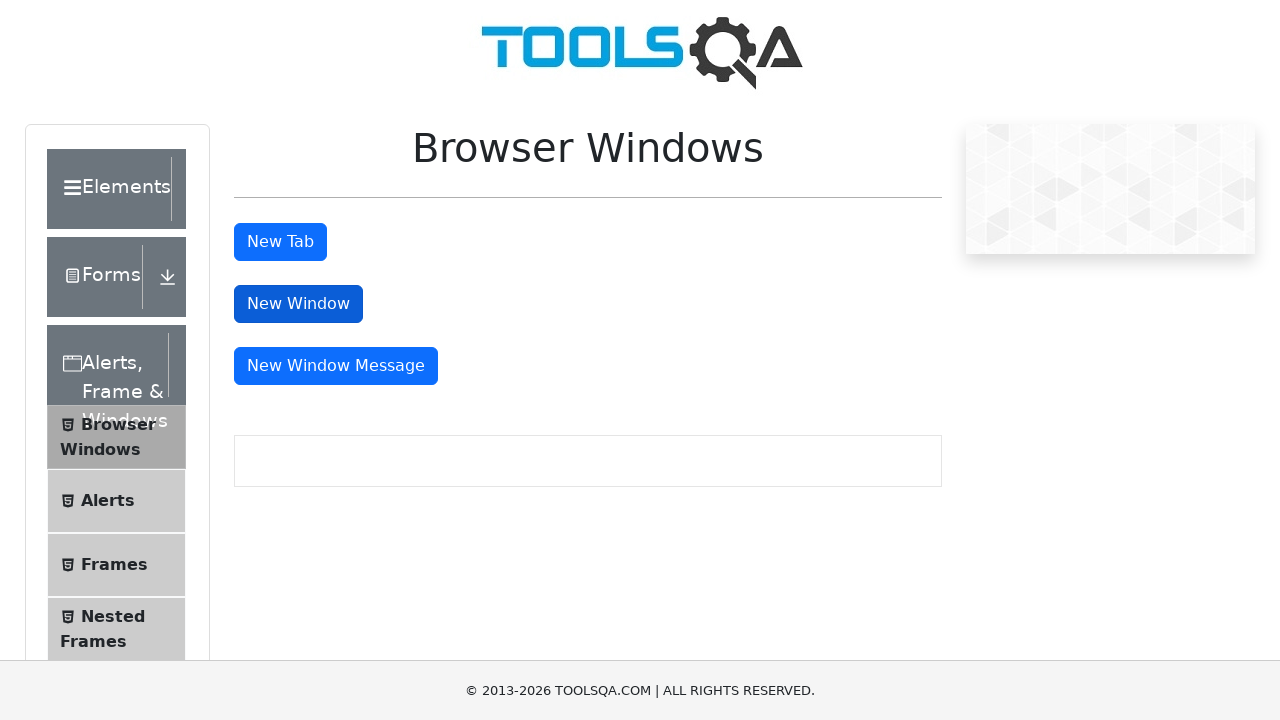

Child window loaded successfully
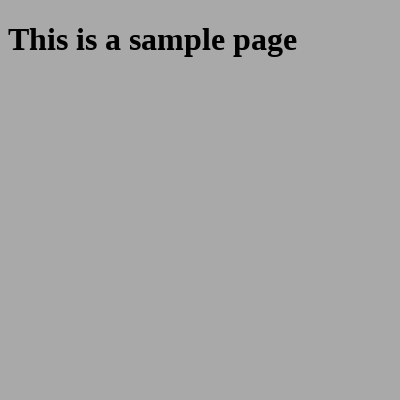

Closed child window, parent window remains open
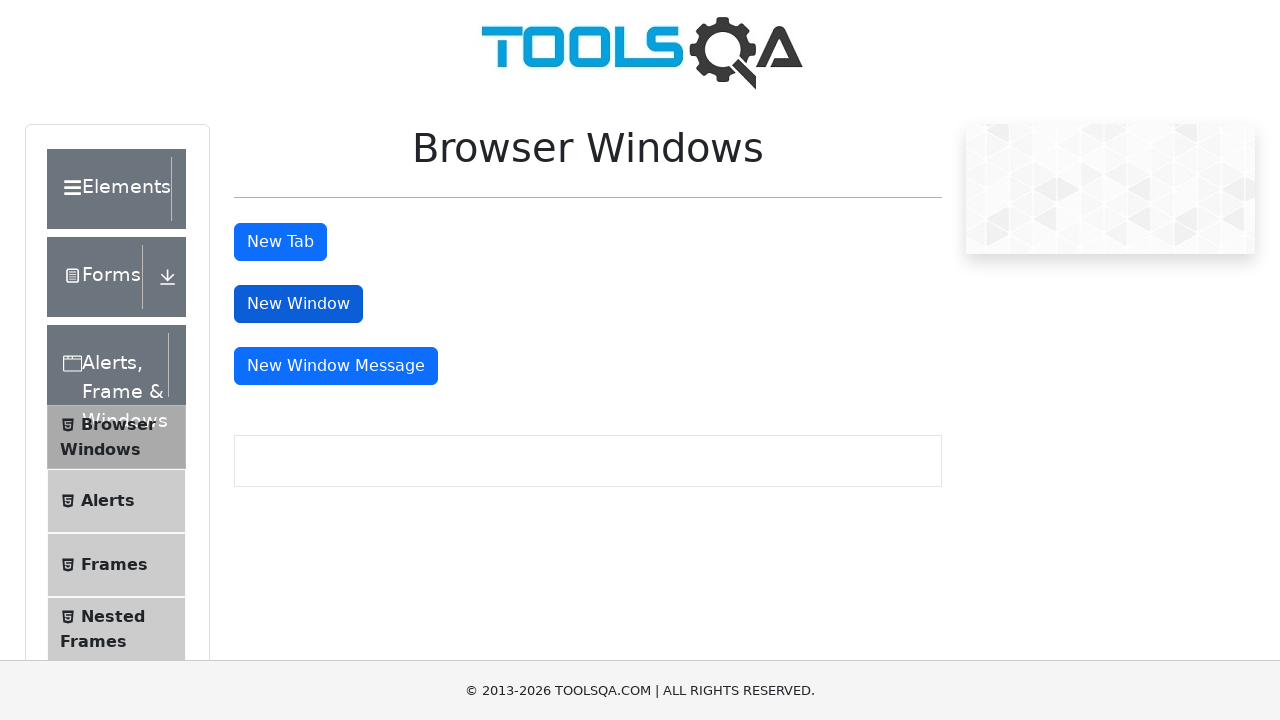

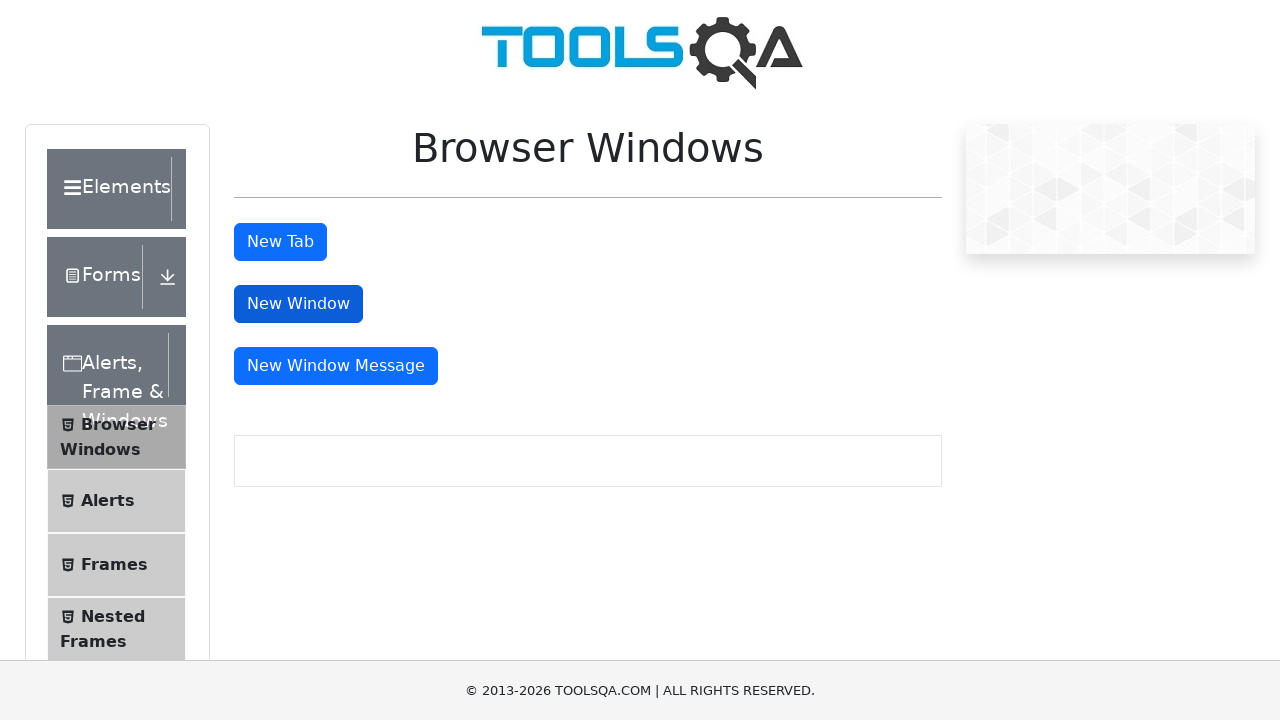